Navigates to the Selenium HQ website and verifies the page title loads correctly.

Starting URL: https://www.seleniumhq.org/

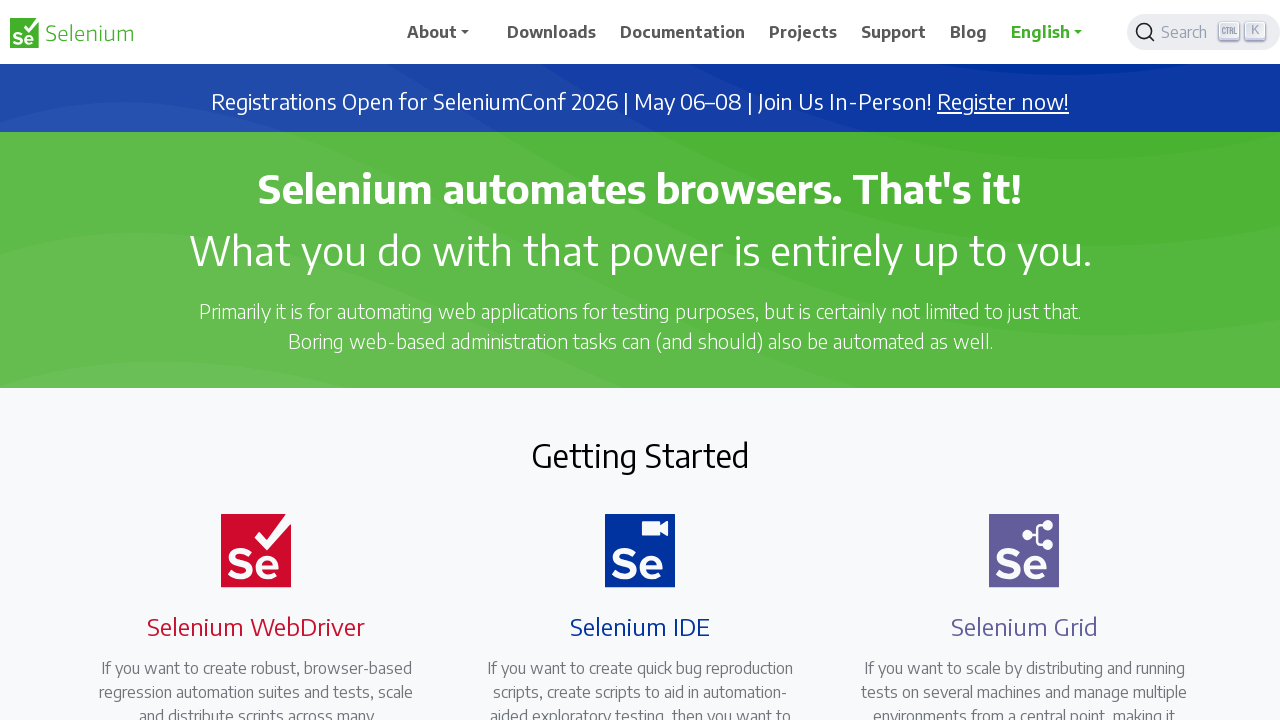

Navigated to Selenium HQ website
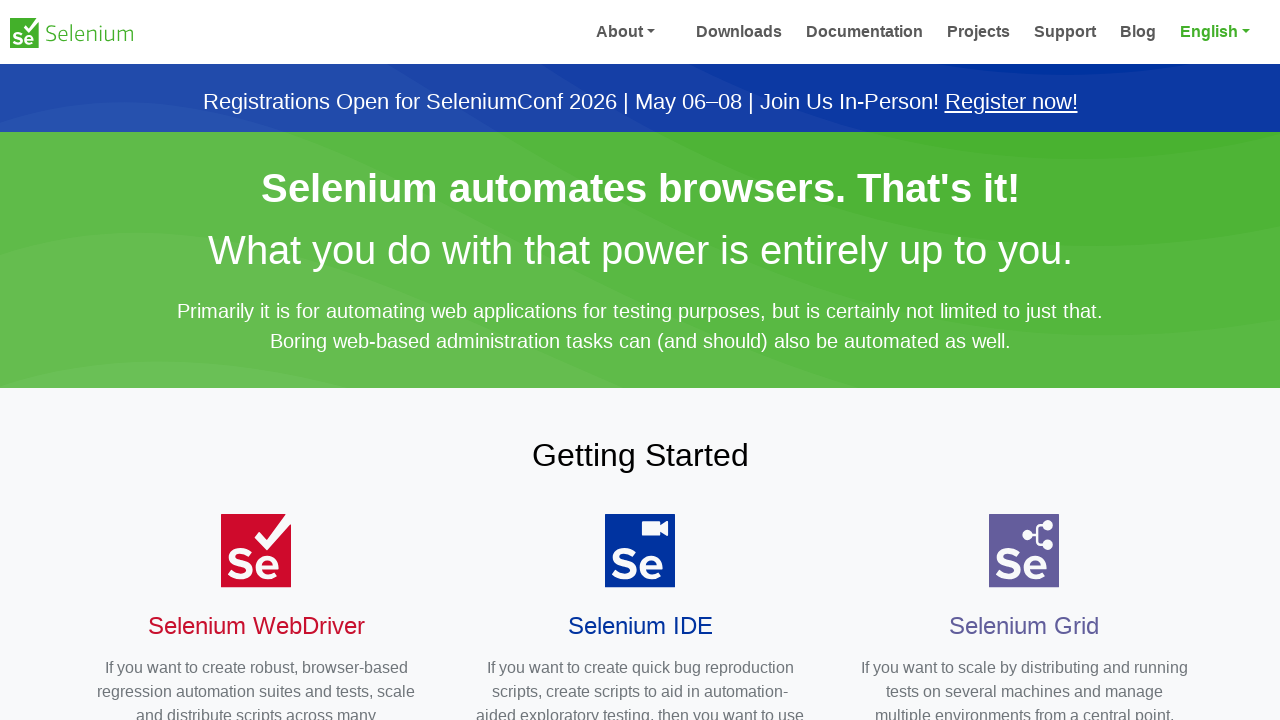

Page DOM content loaded
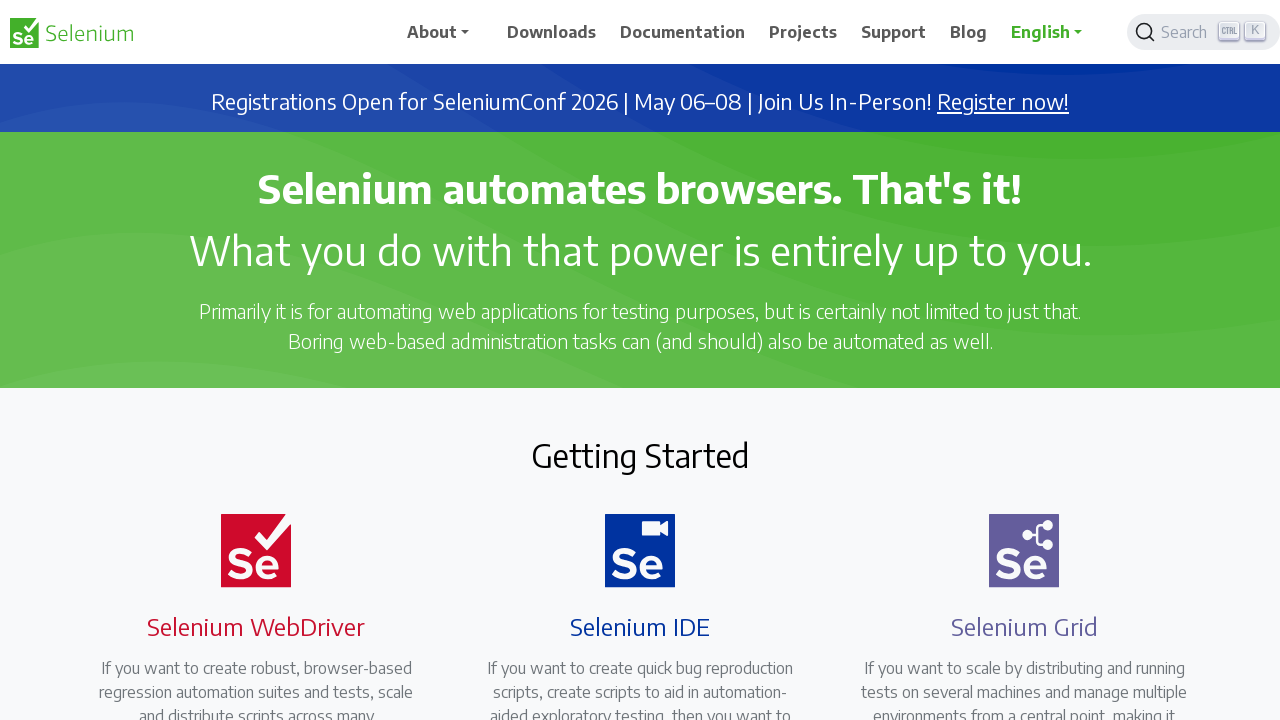

Retrieved page title: Selenium
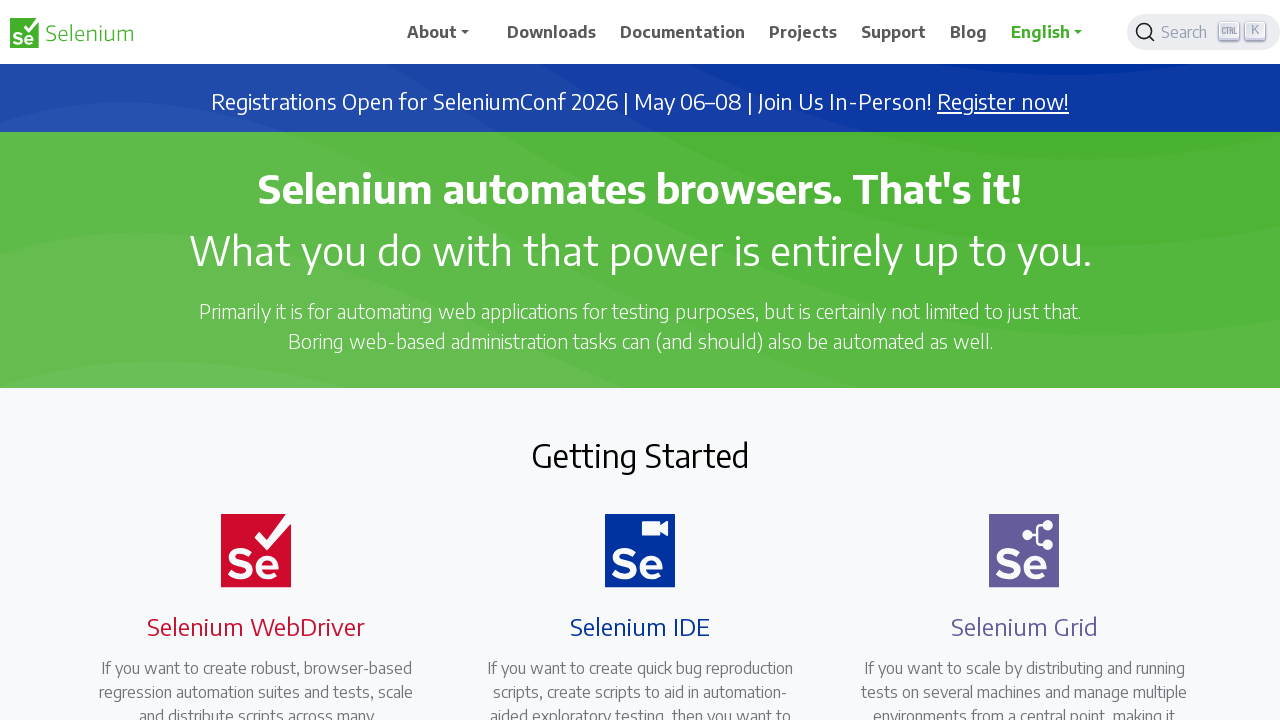

Verified page title contains 'Selenium'
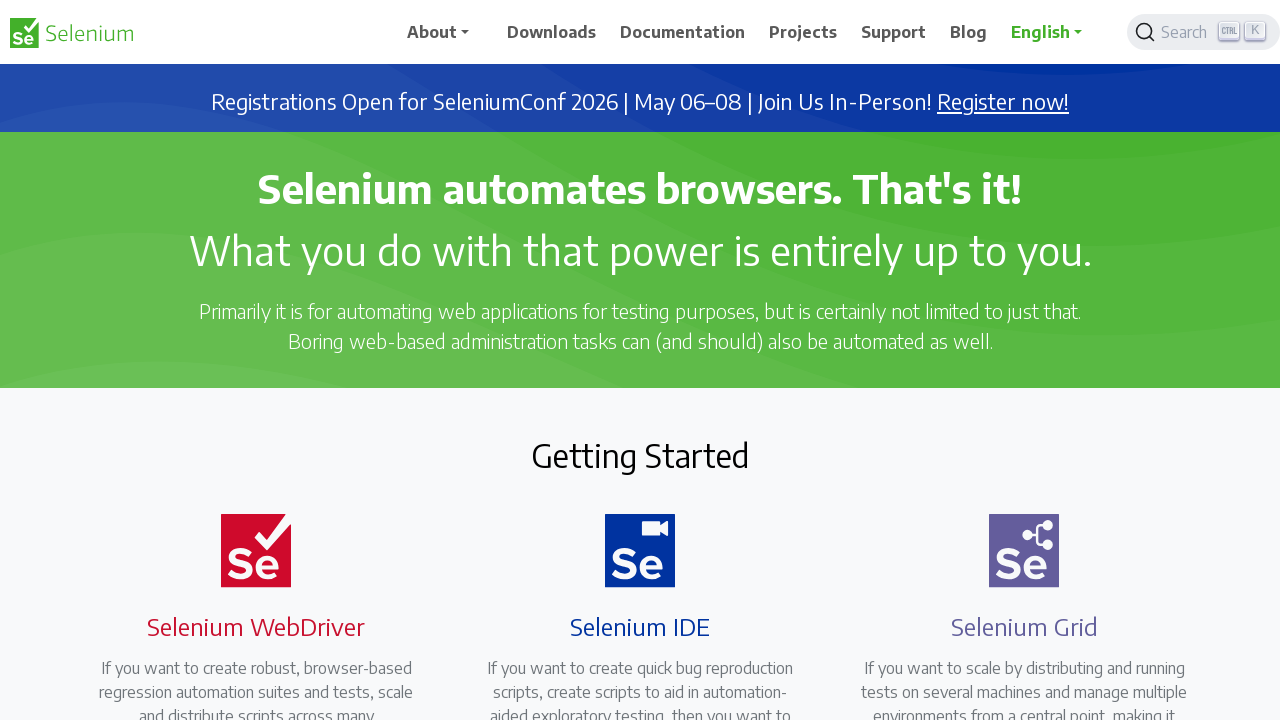

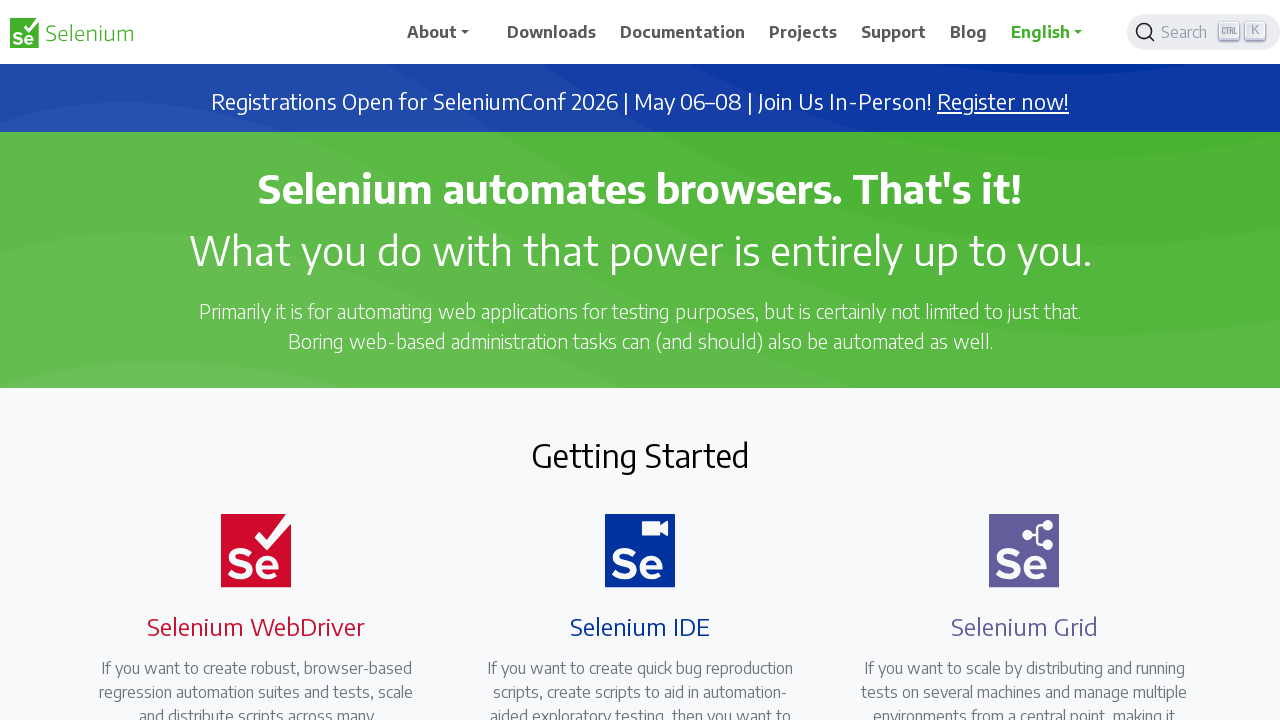